Tests bootstrap dropdown menu by clicking the dropdown button and selecting CONTACT US option from the menu

Starting URL: https://www.automationtestinginsider.com/2019/12/bootstrap-dropdown-example_12.html

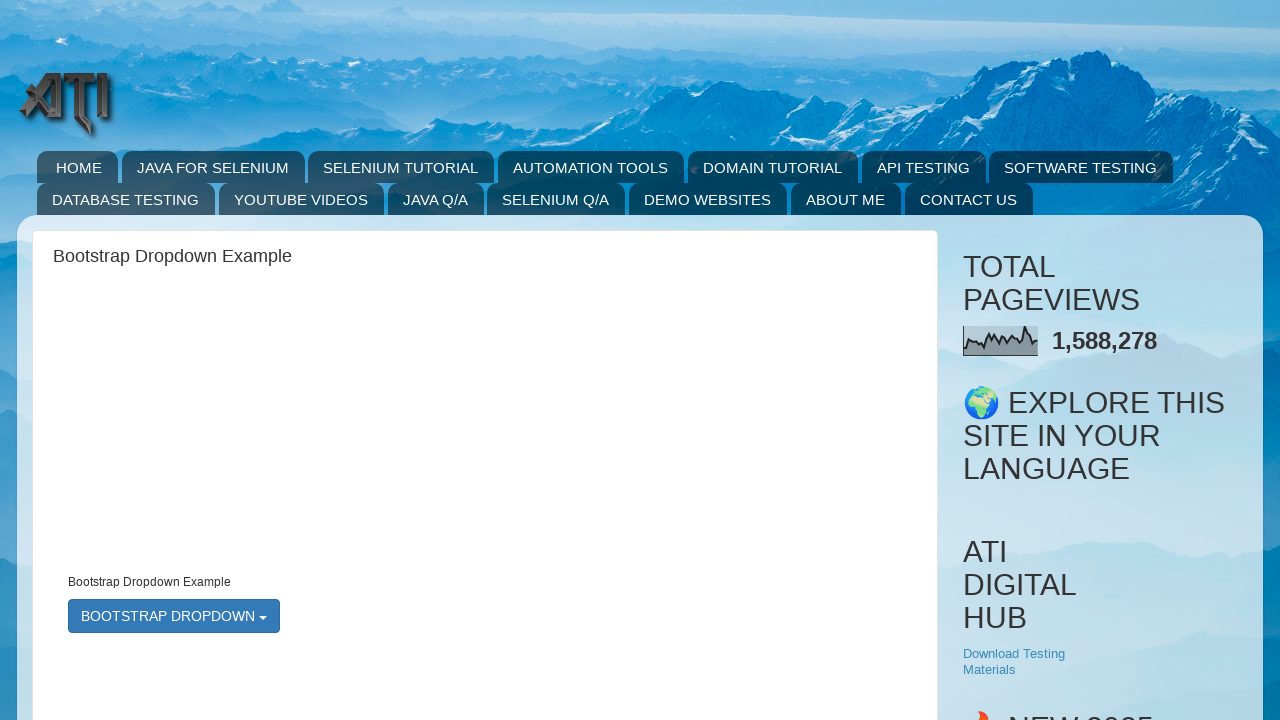

Scrolled bootstrap dropdown menu into view
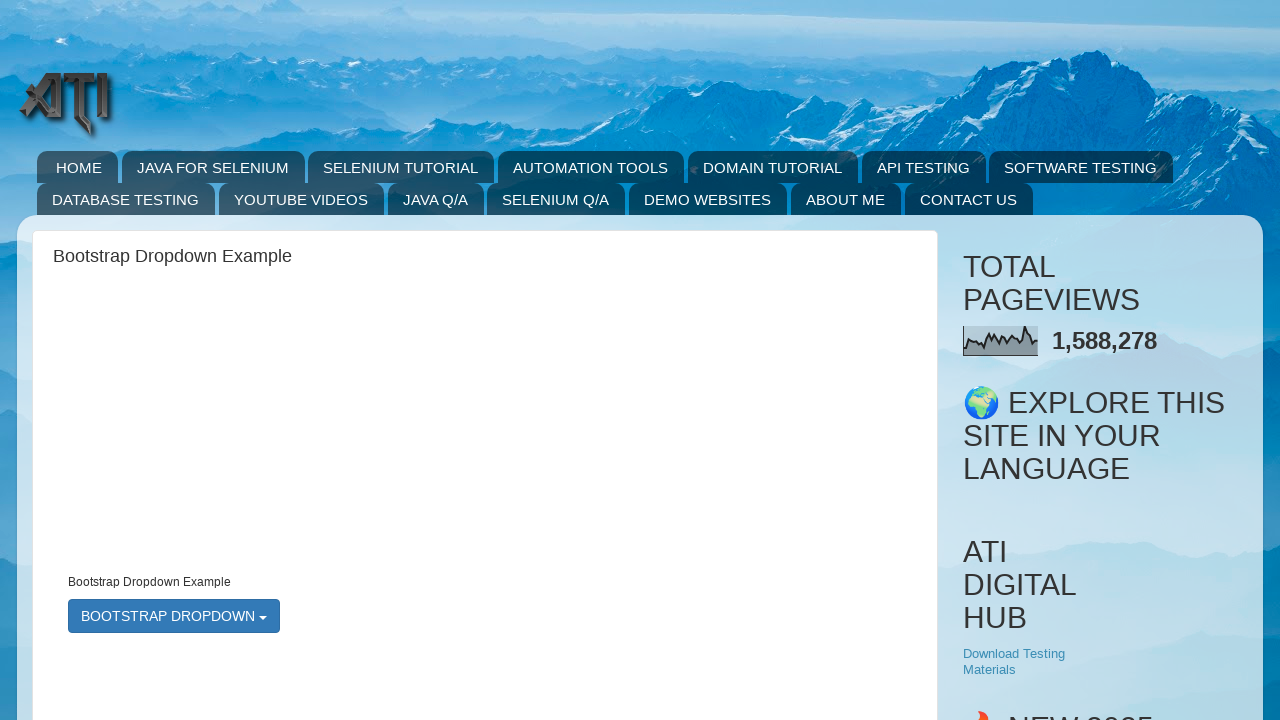

Clicked the bootstrap dropdown button at (174, 616) on #bootstrapmenu
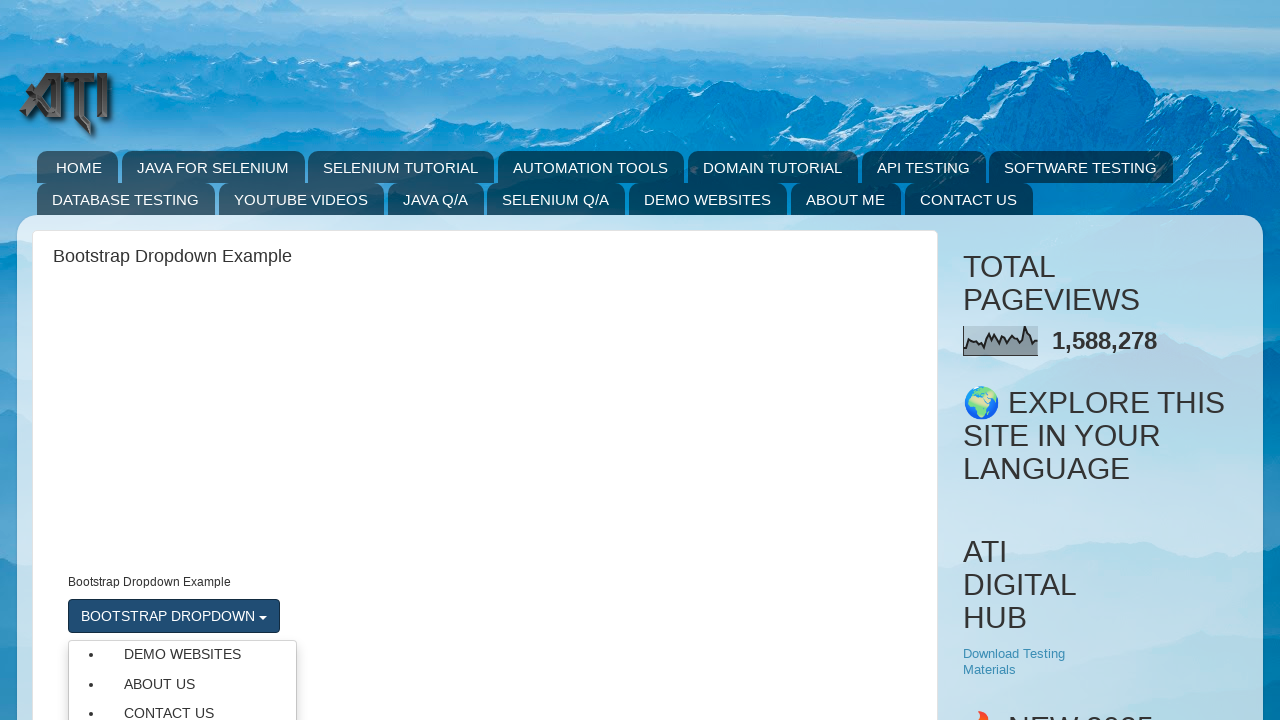

Selected CONTACT US option from the dropdown menu at (182, 707) on ul.dropdown-menu li a:has-text('CONTACT US')
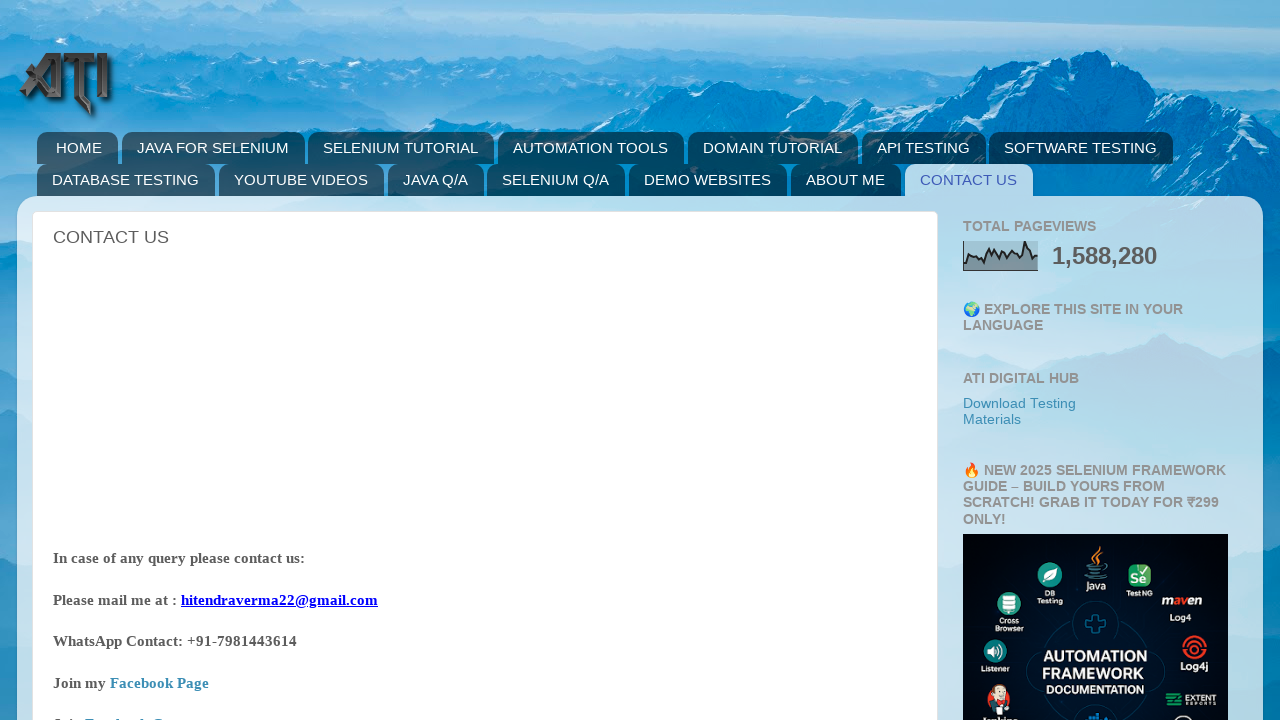

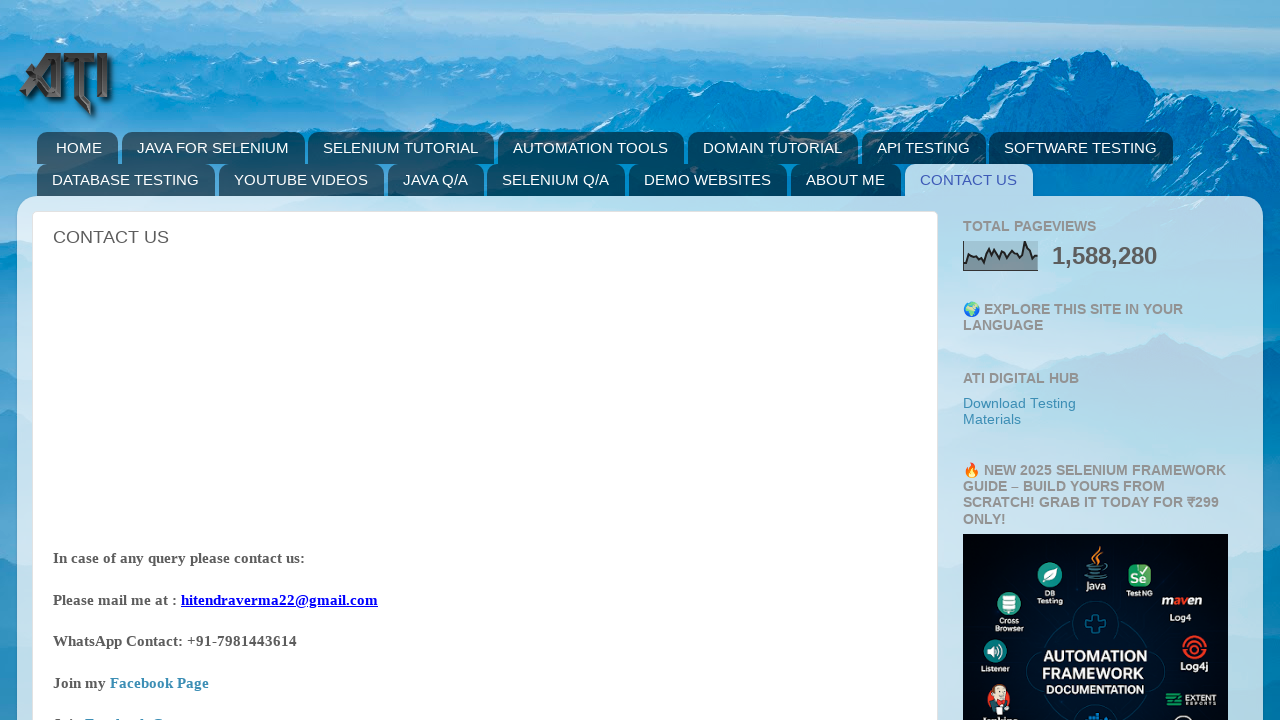